Tests clicking a dynamic button and verifying the result message

Starting URL: https://demoqa.com/buttons

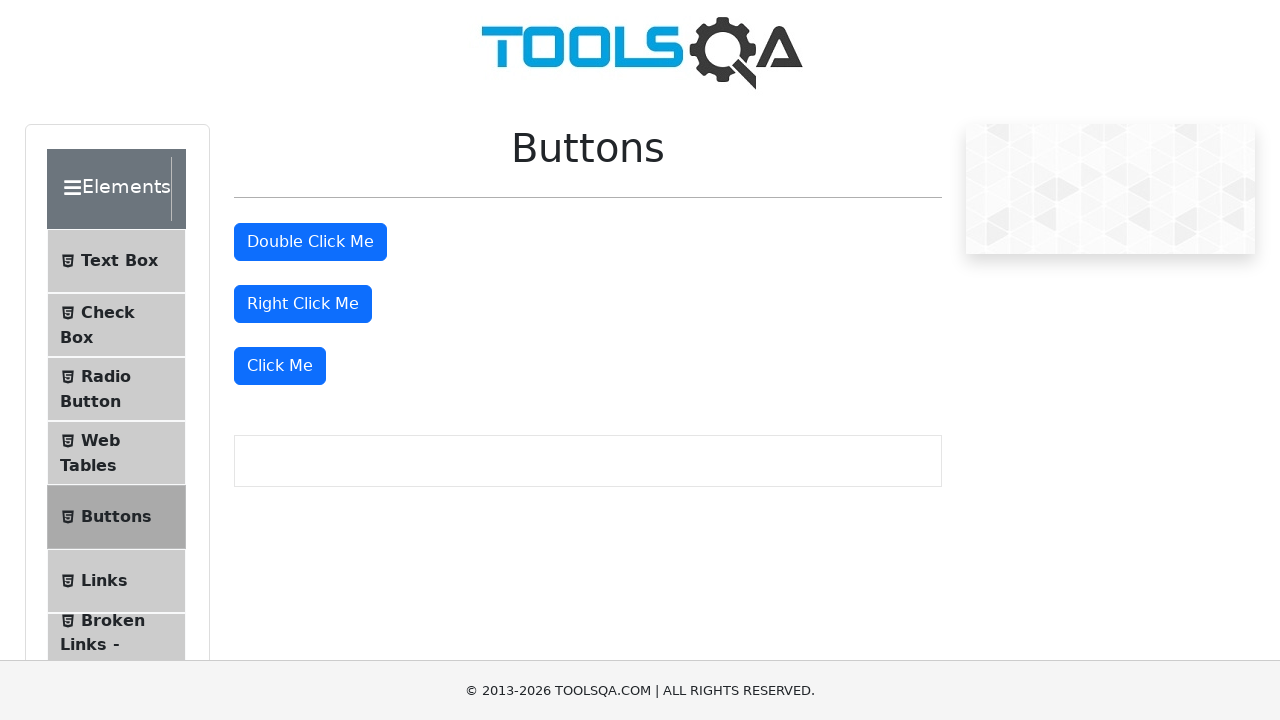

Clicked the third 'Click Me' dynamic button at (280, 366) on button >> internal:has-text="Click Me"i >> nth=2
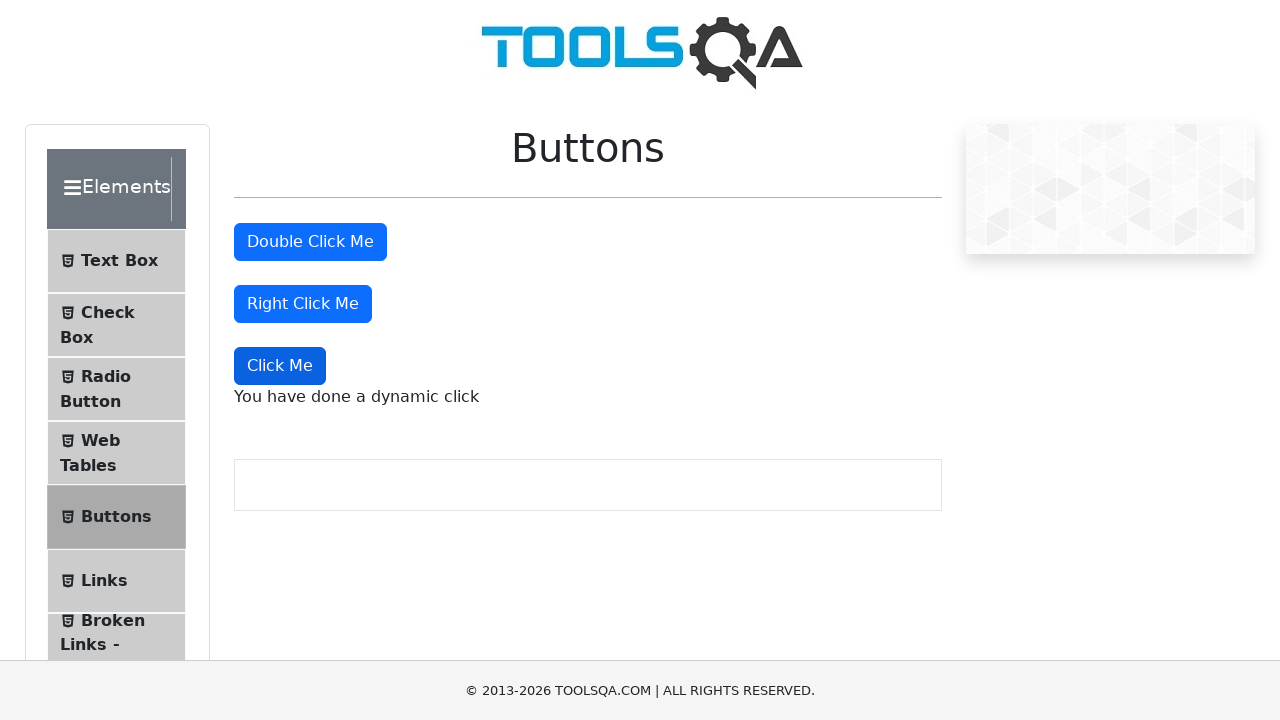

Result message appeared after clicking dynamic button
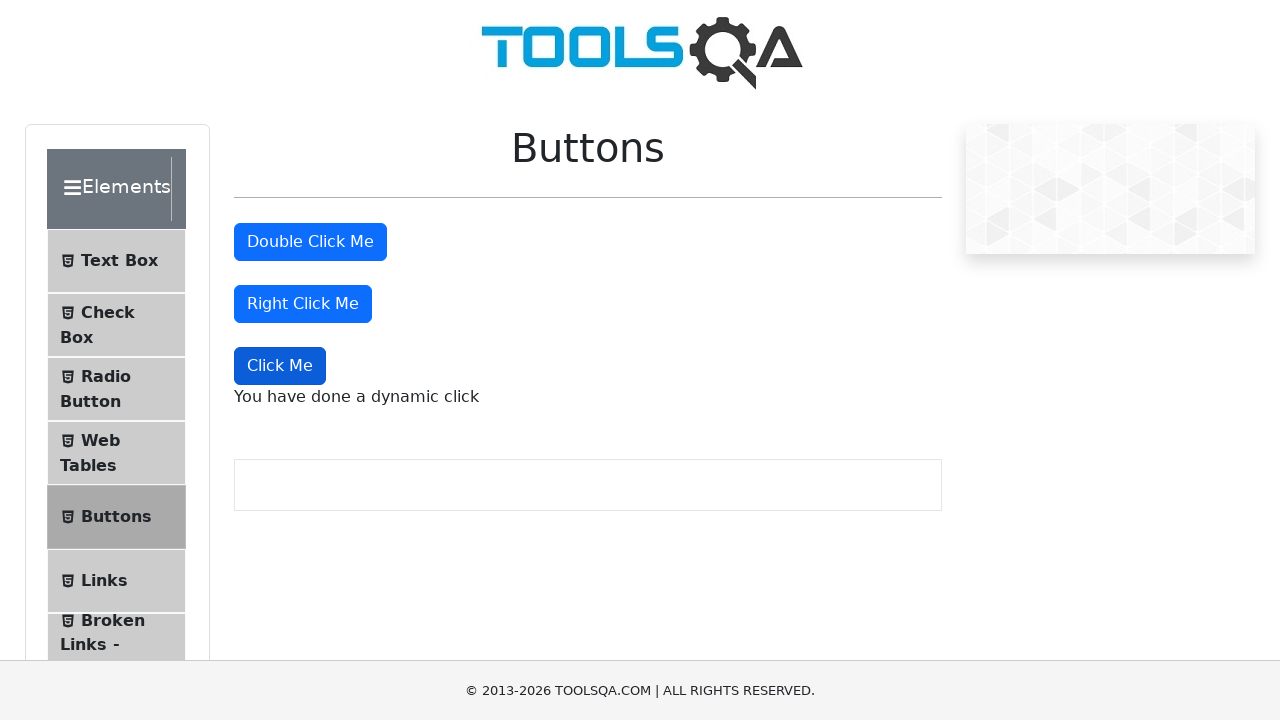

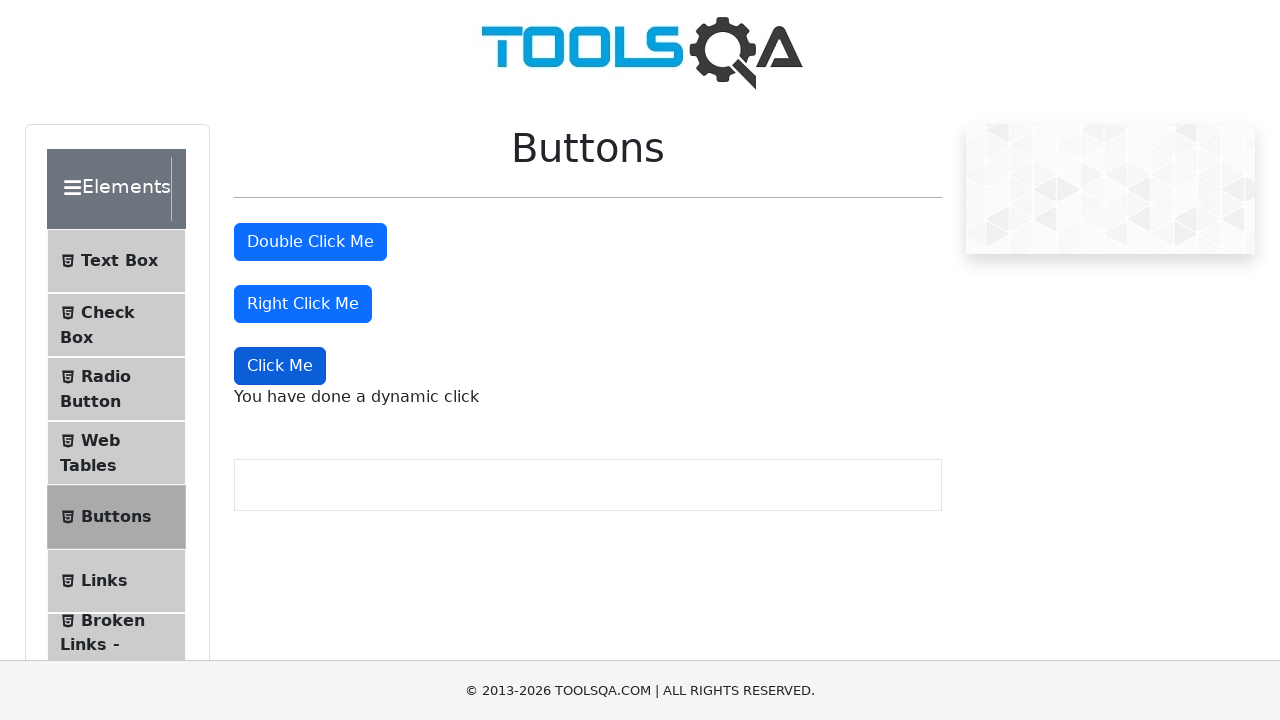